Tests infinite scroll functionality on AJIO's men's backpacks page by repeatedly scrolling to the bottom until all content is loaded (page height stops increasing)

Starting URL: https://www.ajio.com/men-backpacks/c/830201001

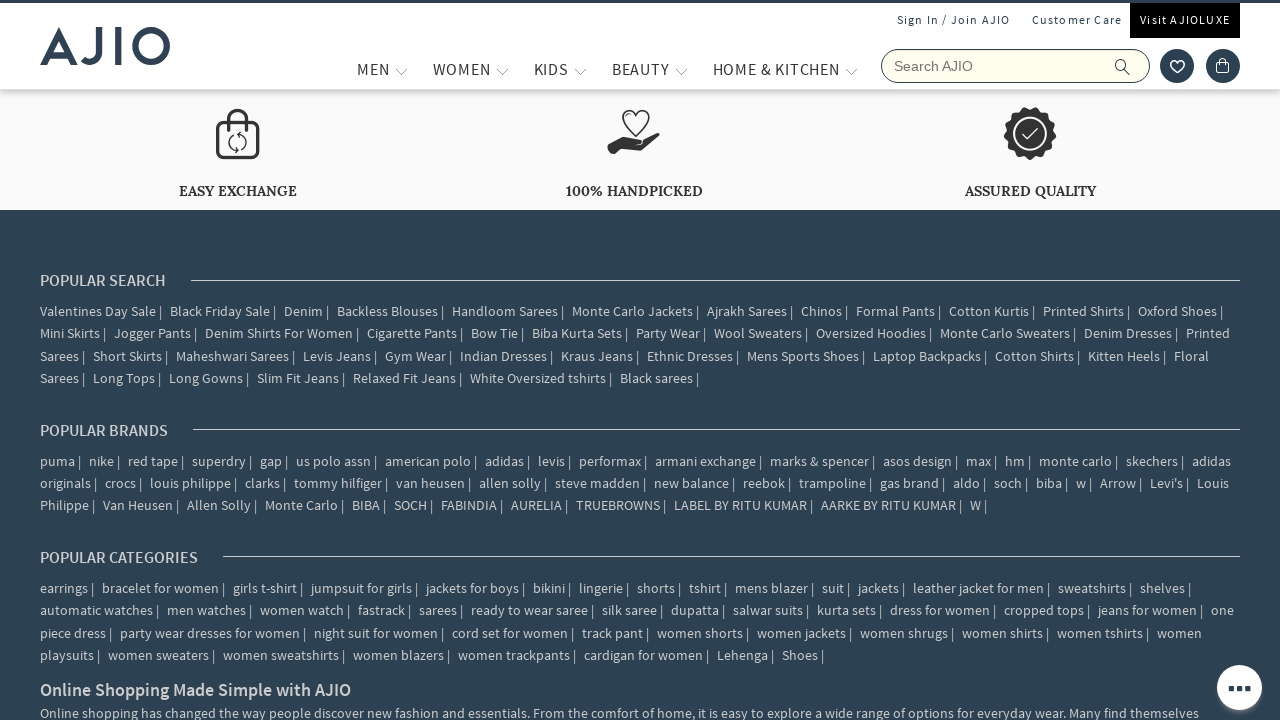

Navigated to AJIO men's backpacks page
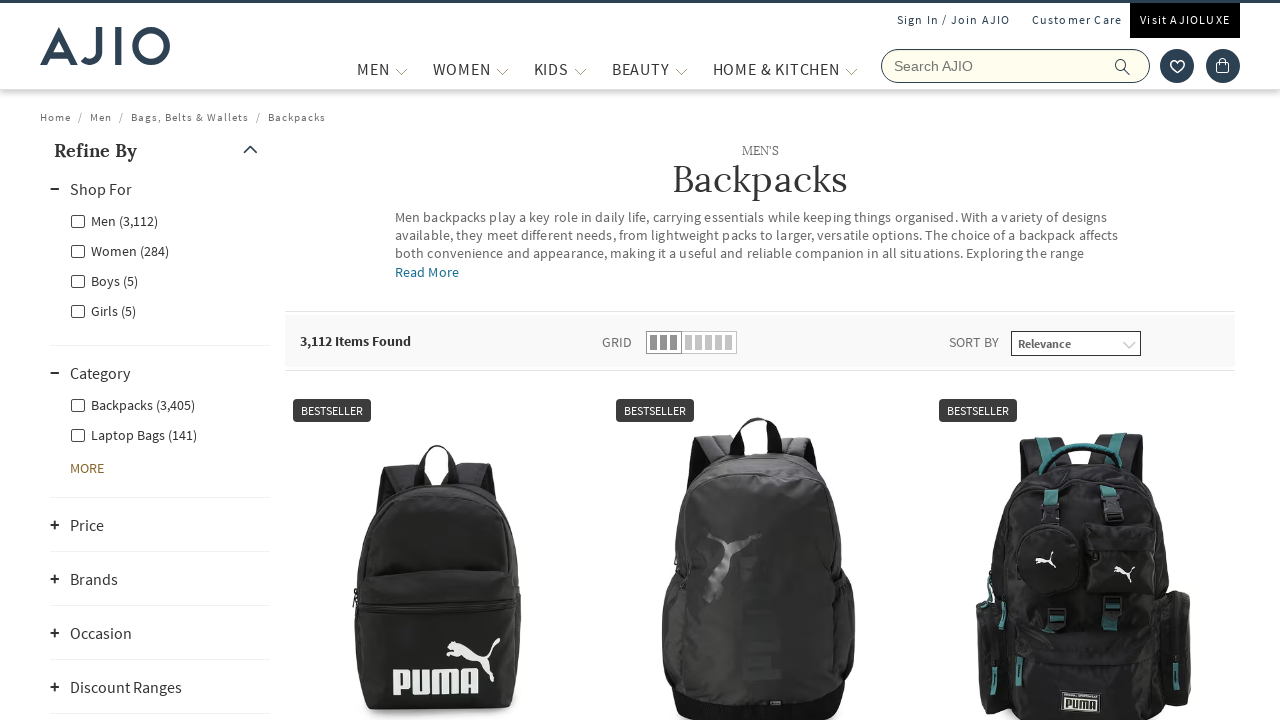

Retrieved initial page height
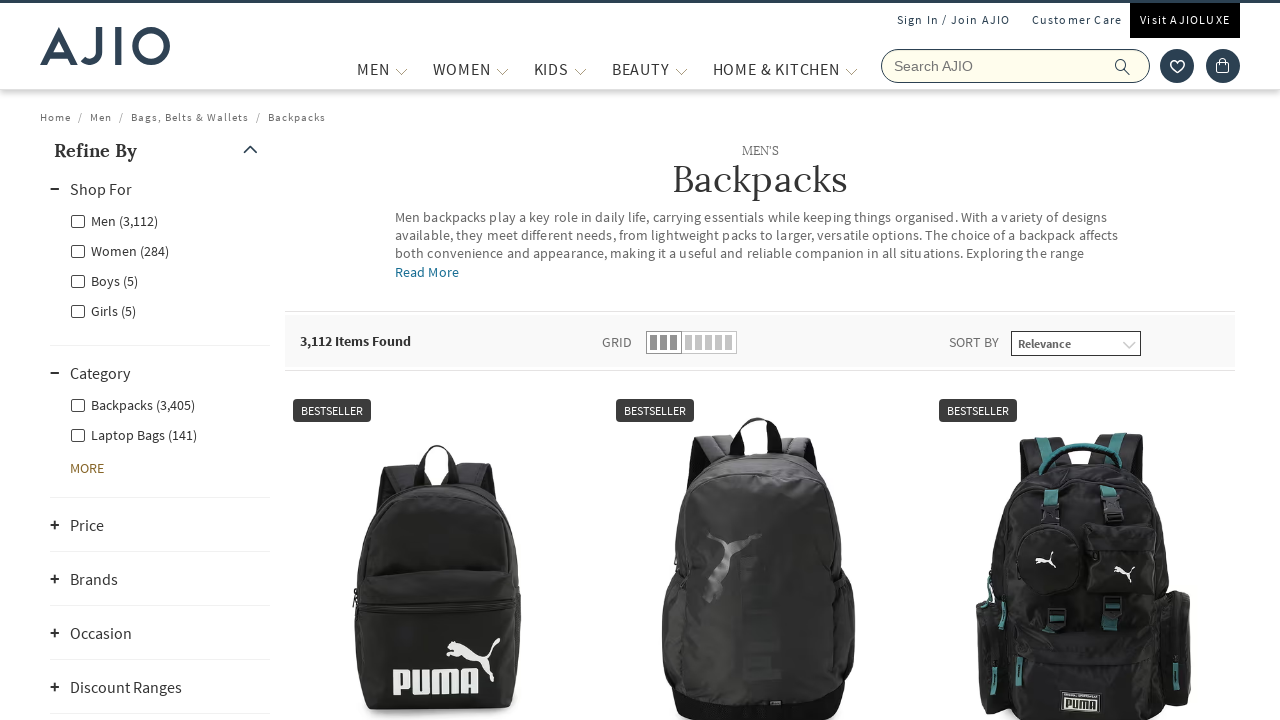

Scrolled to bottom of page (iteration 1)
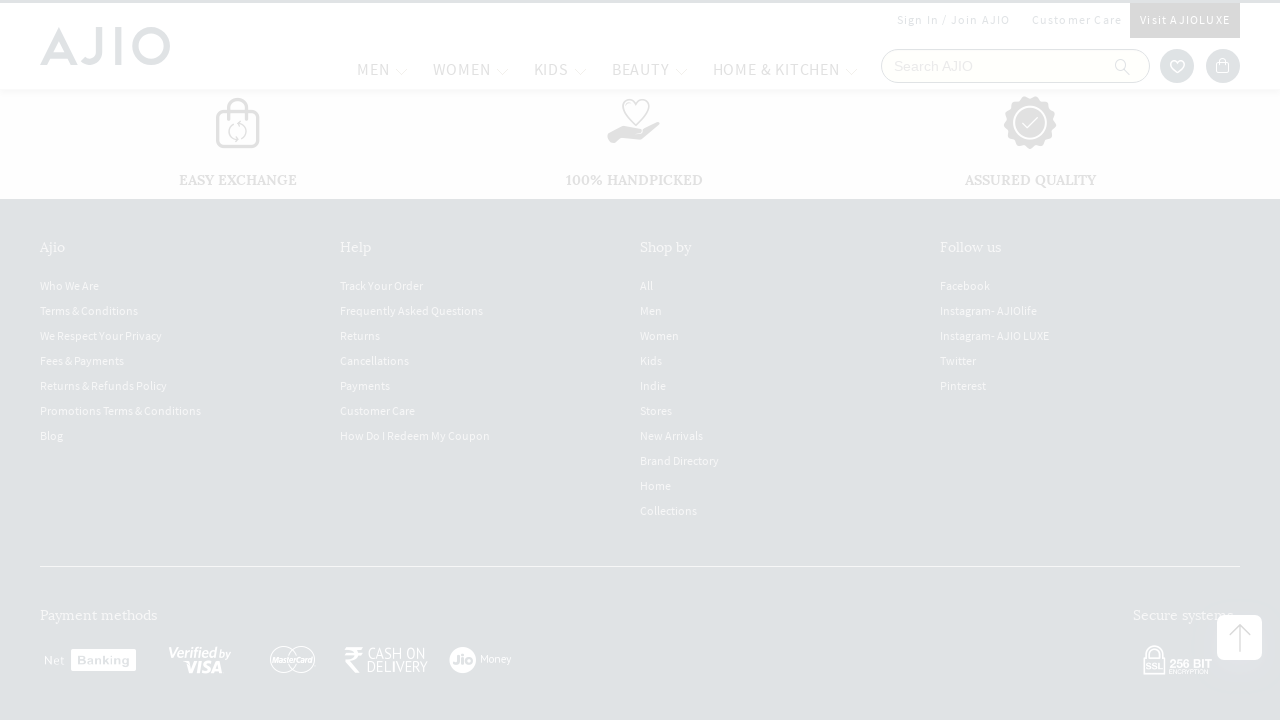

Waited 2 seconds for new content to load
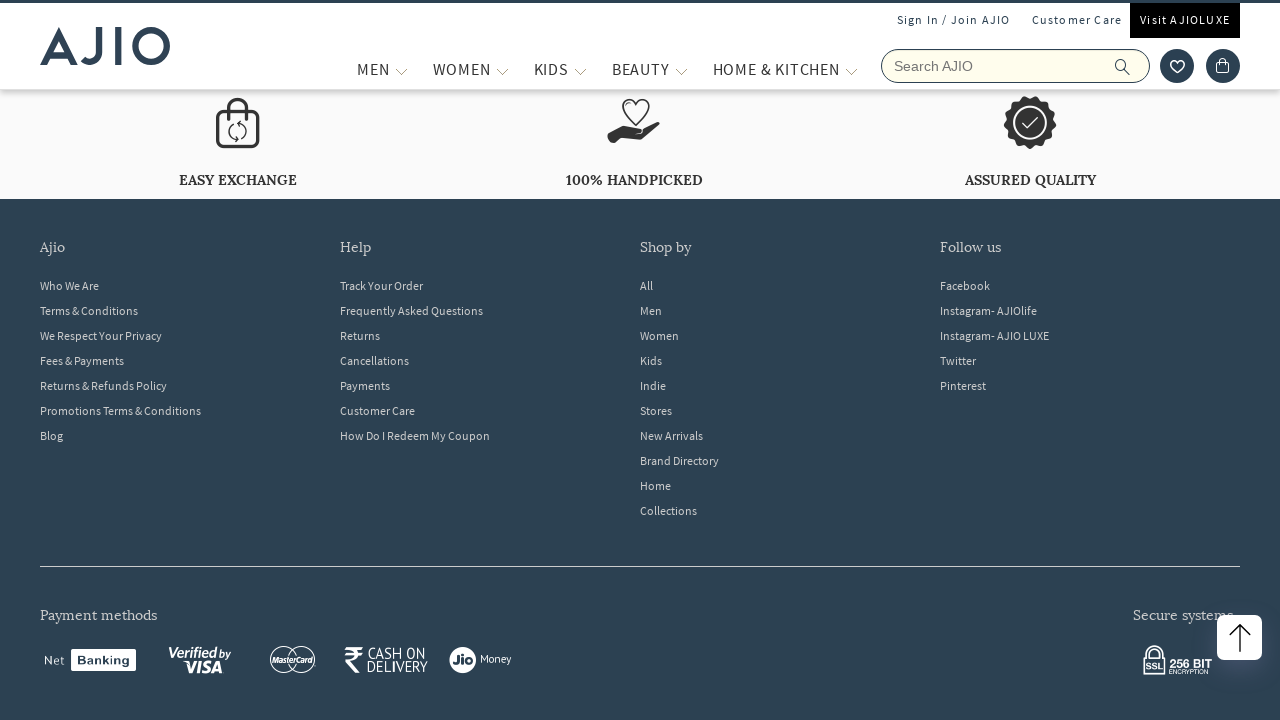

Retrieved new page height: 18803
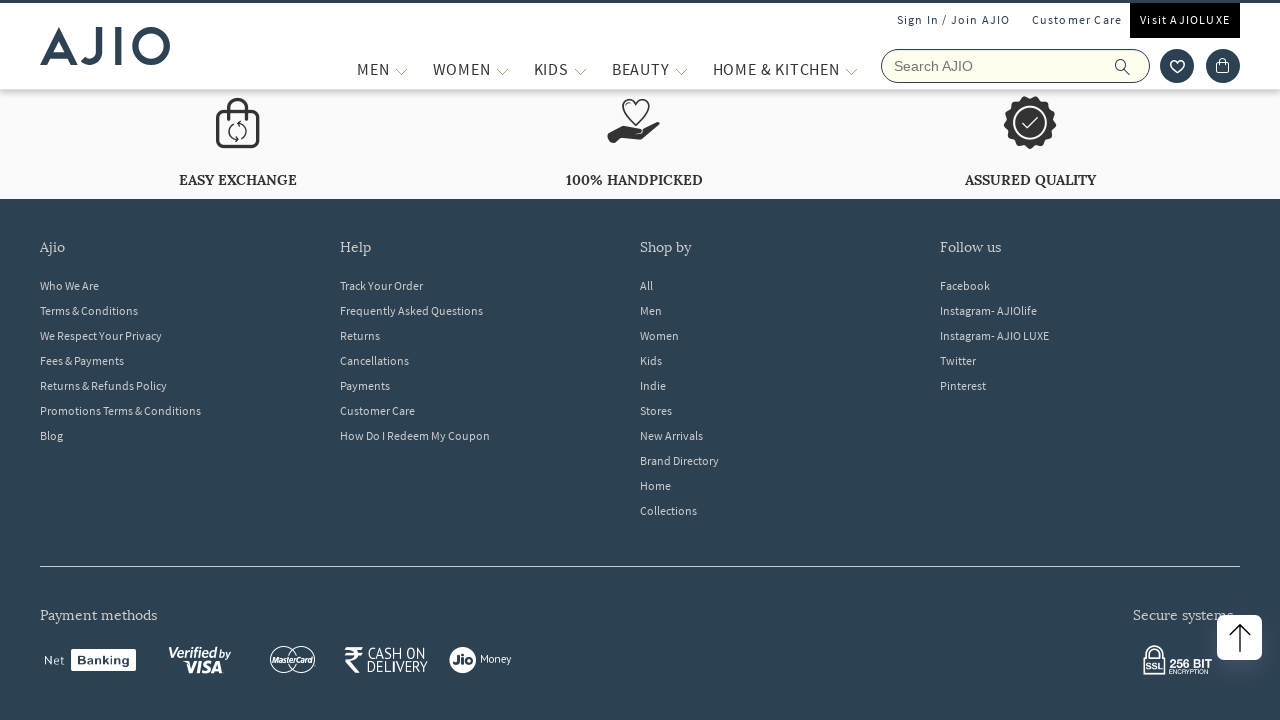

Scrolled to bottom of page (iteration 2)
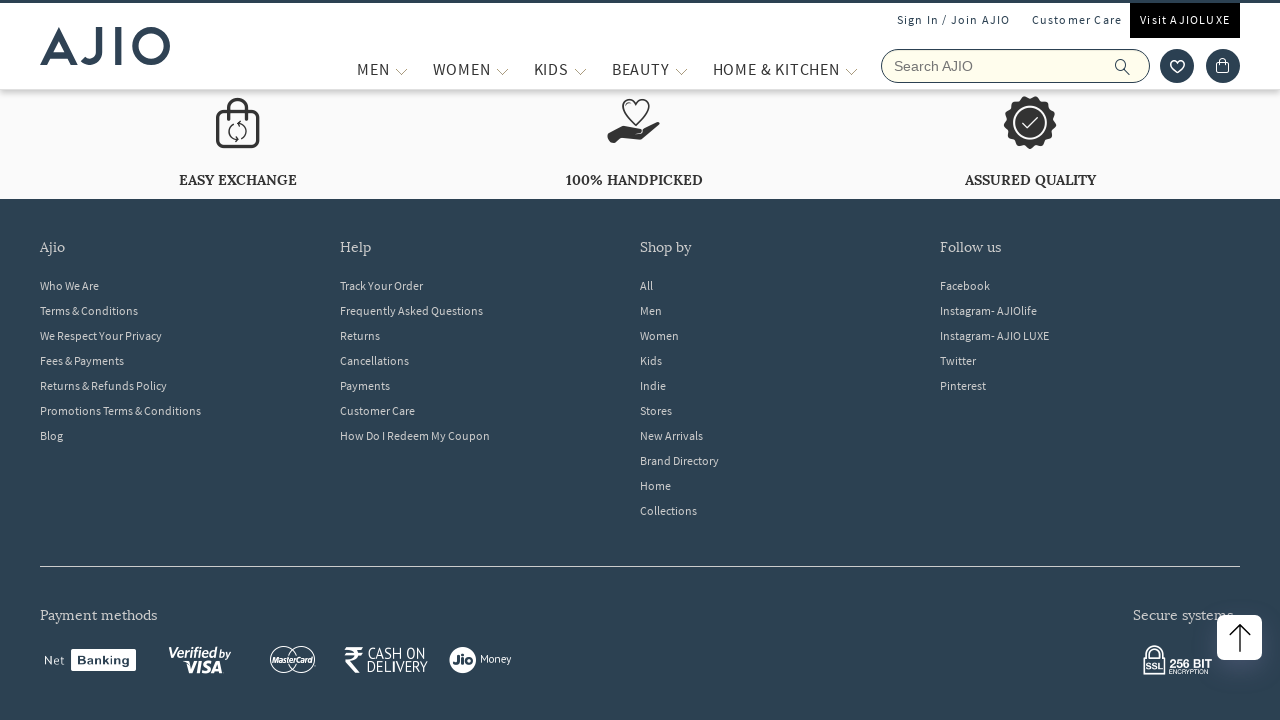

Waited 2 seconds for new content to load
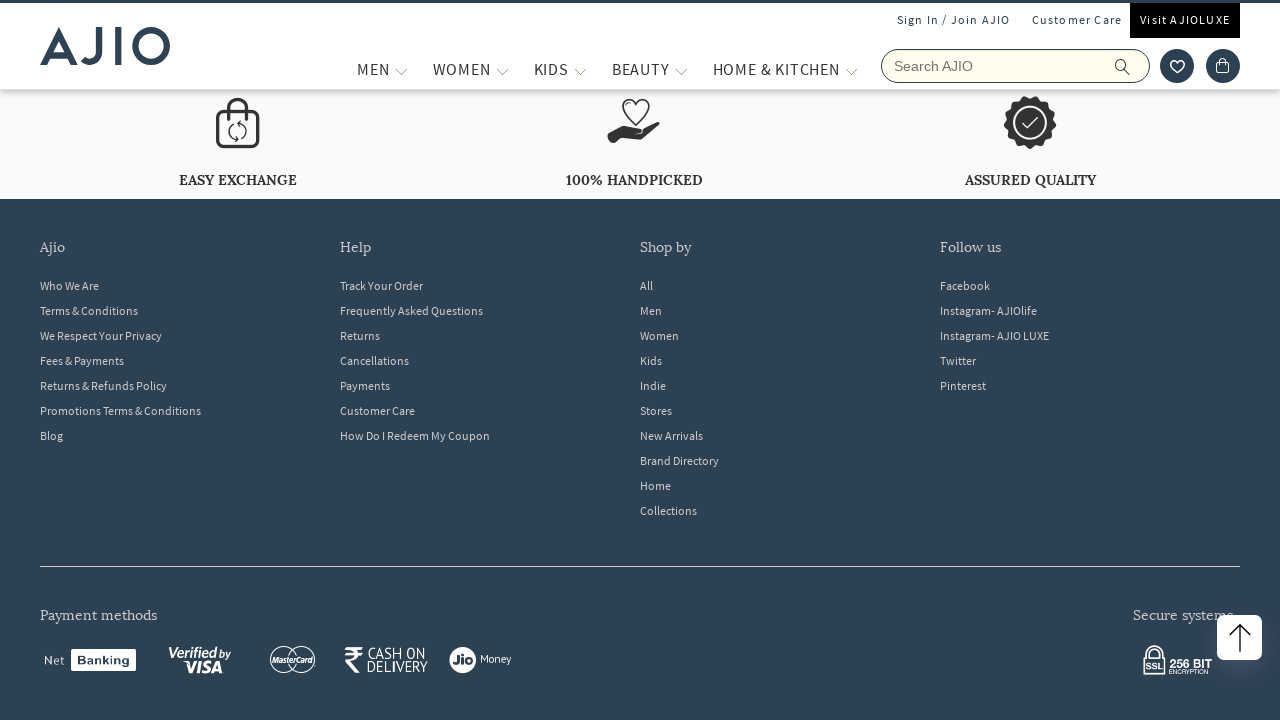

Retrieved new page height: 18803
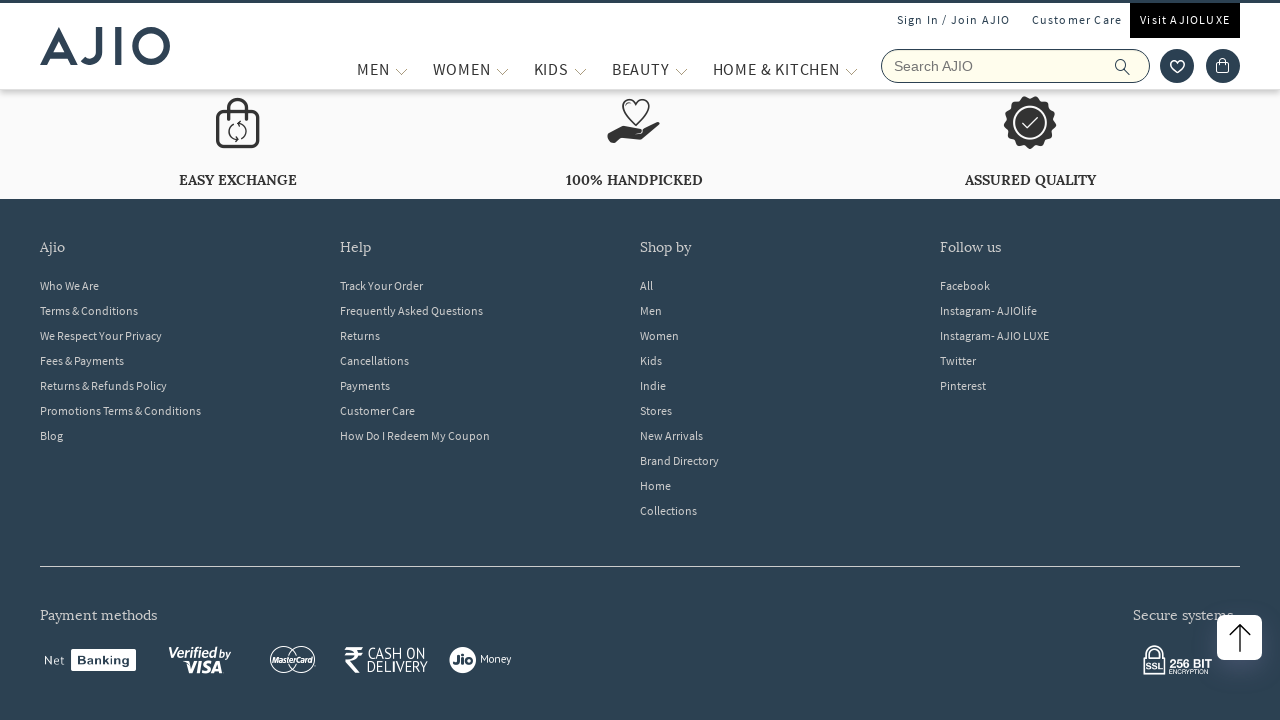

Reached end of page - no new content loaded
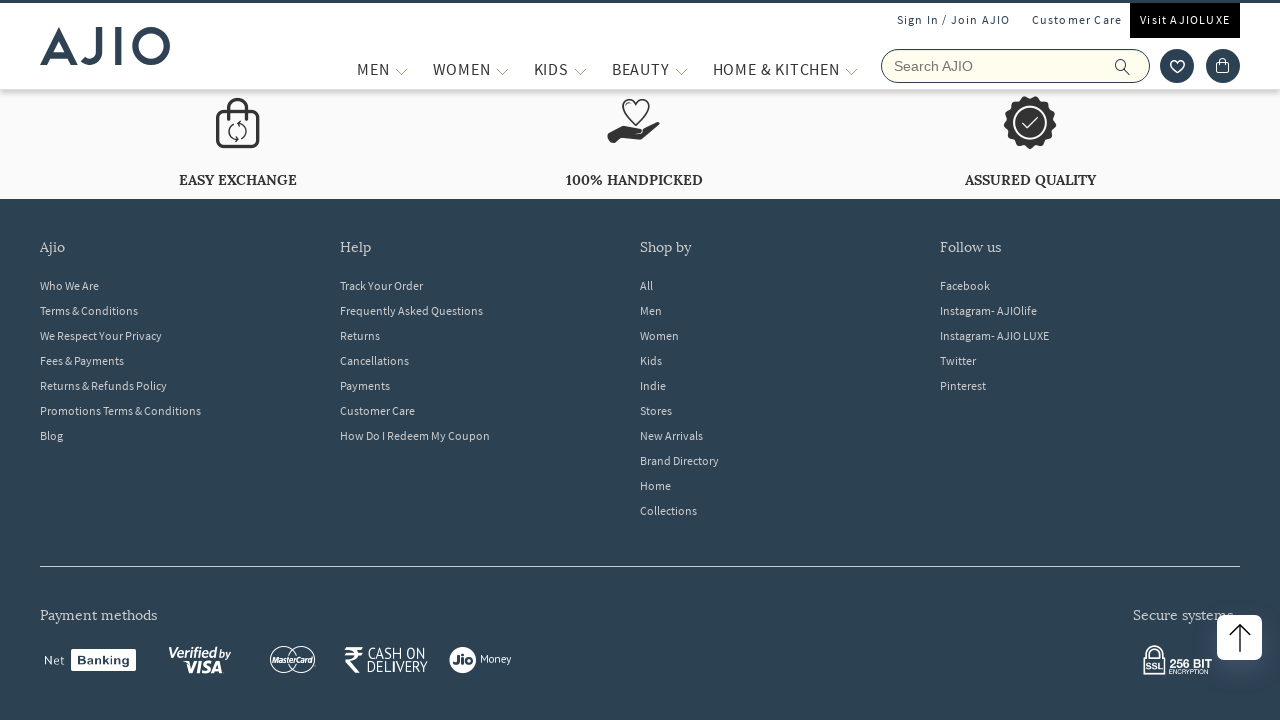

Verified product items are visible on page
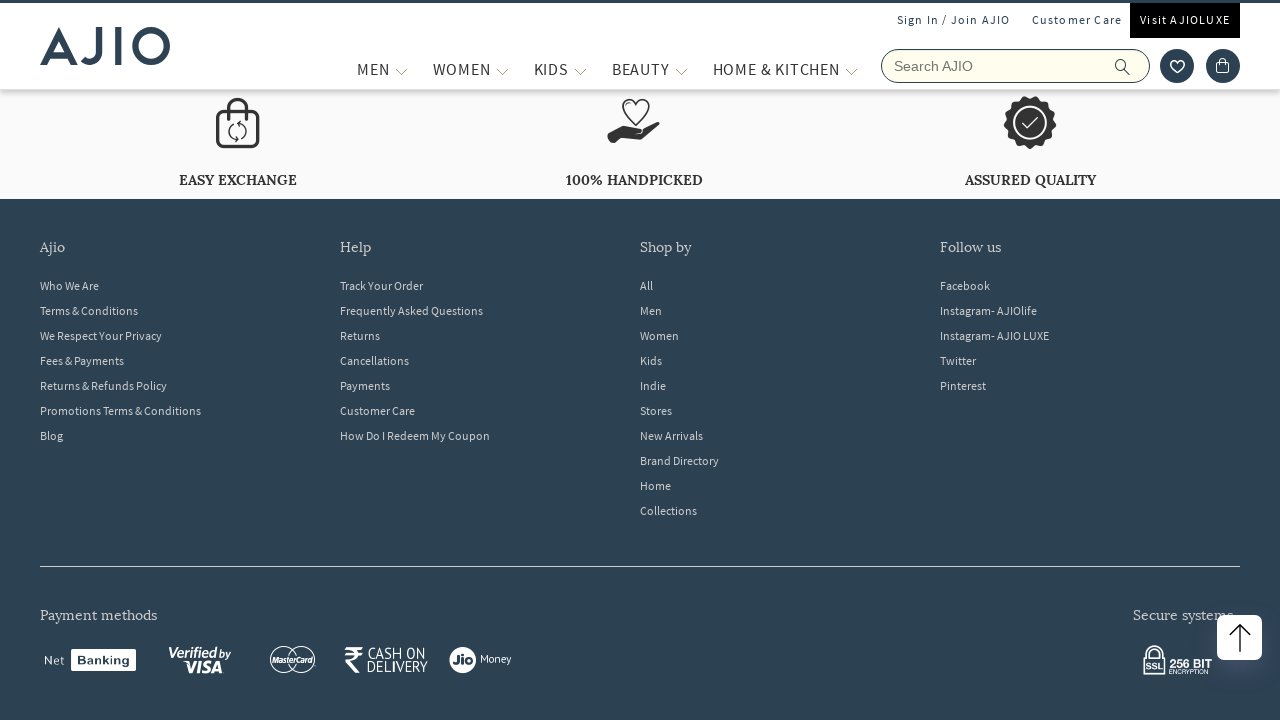

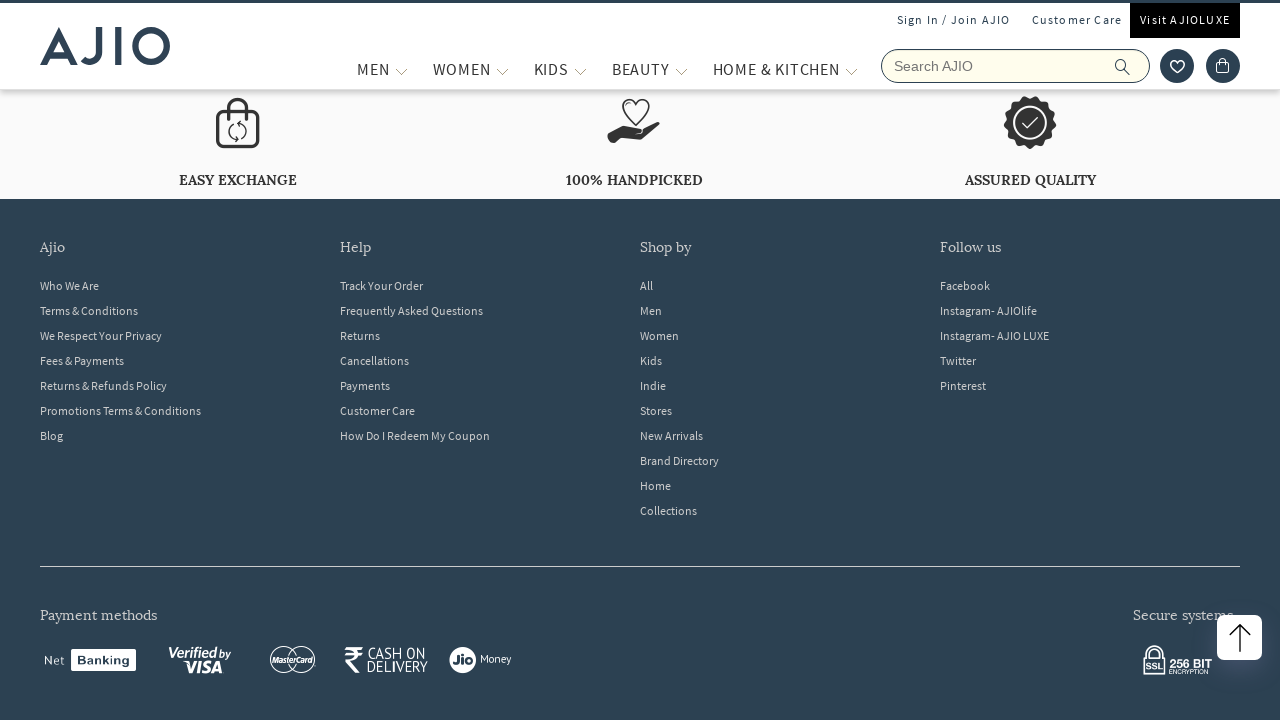